Selects multiple items with Control key, then deselects one by clicking it again

Starting URL: https://demoqa.com/selectable/

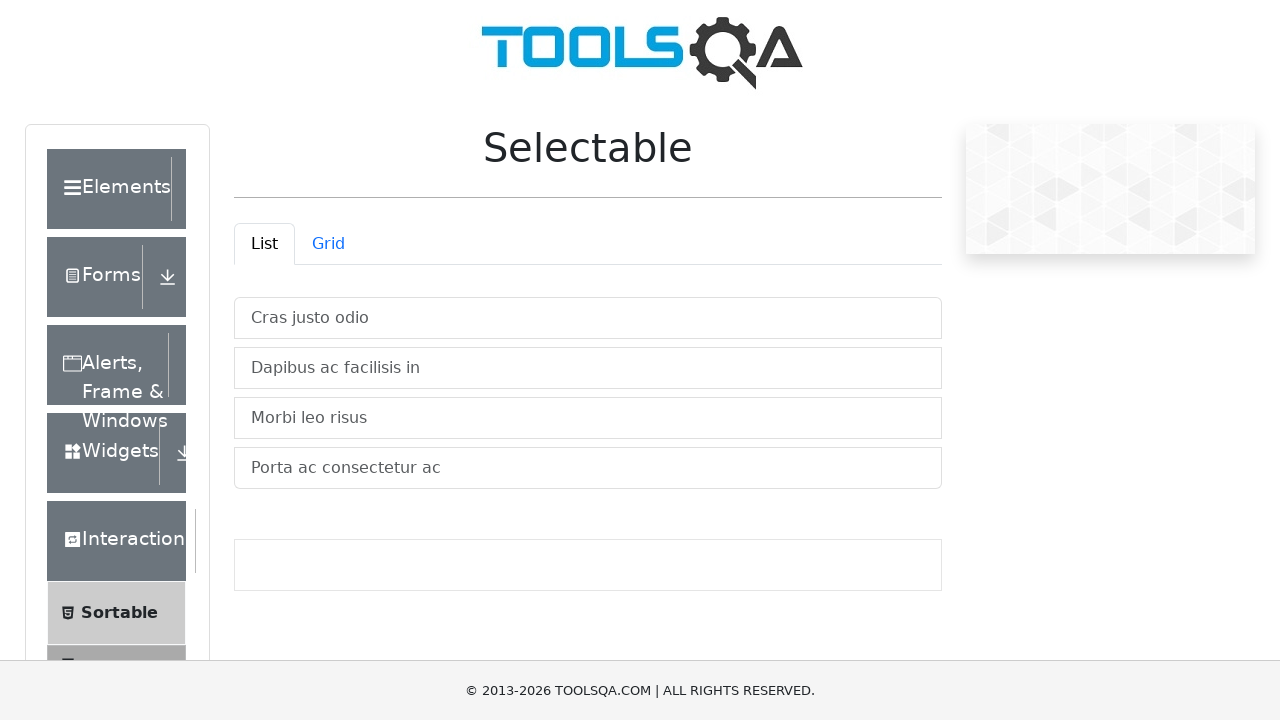

Pressed Control key down
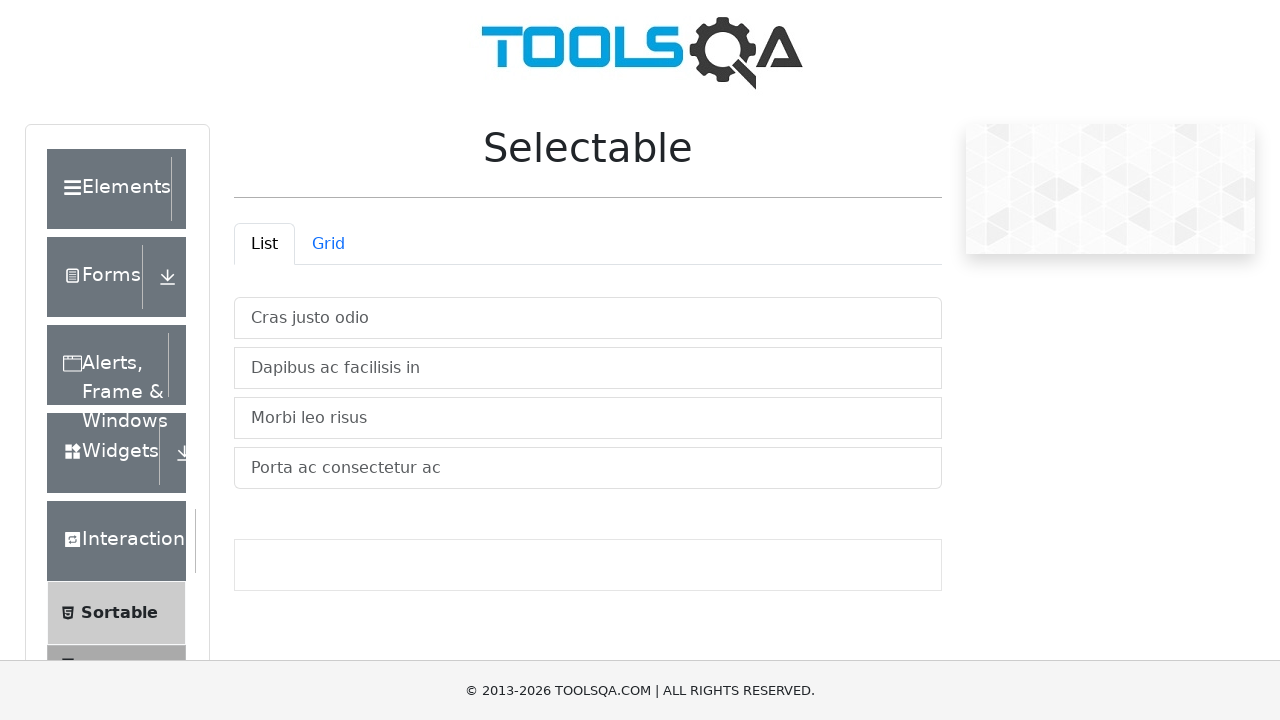

Clicked item 1 while holding Control at (588, 318) on #verticalListContainer>li >> nth=0
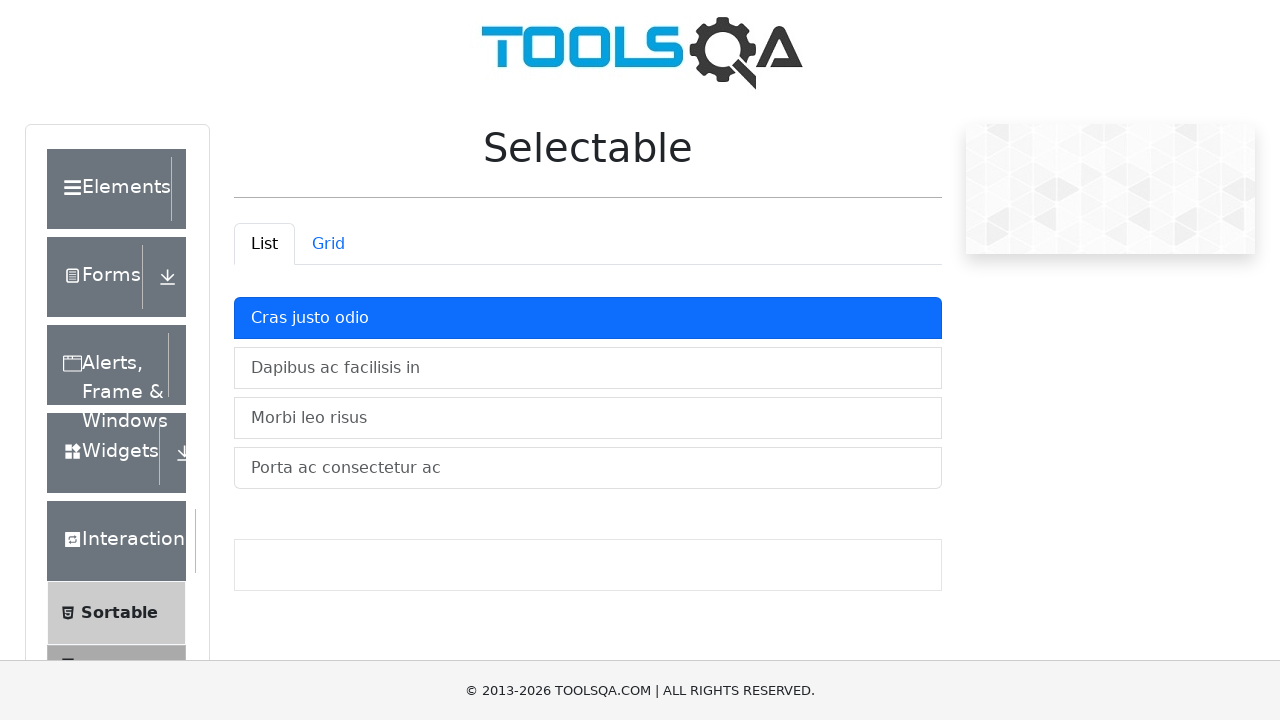

Clicked item 2 while holding Control at (588, 368) on #verticalListContainer>li >> nth=1
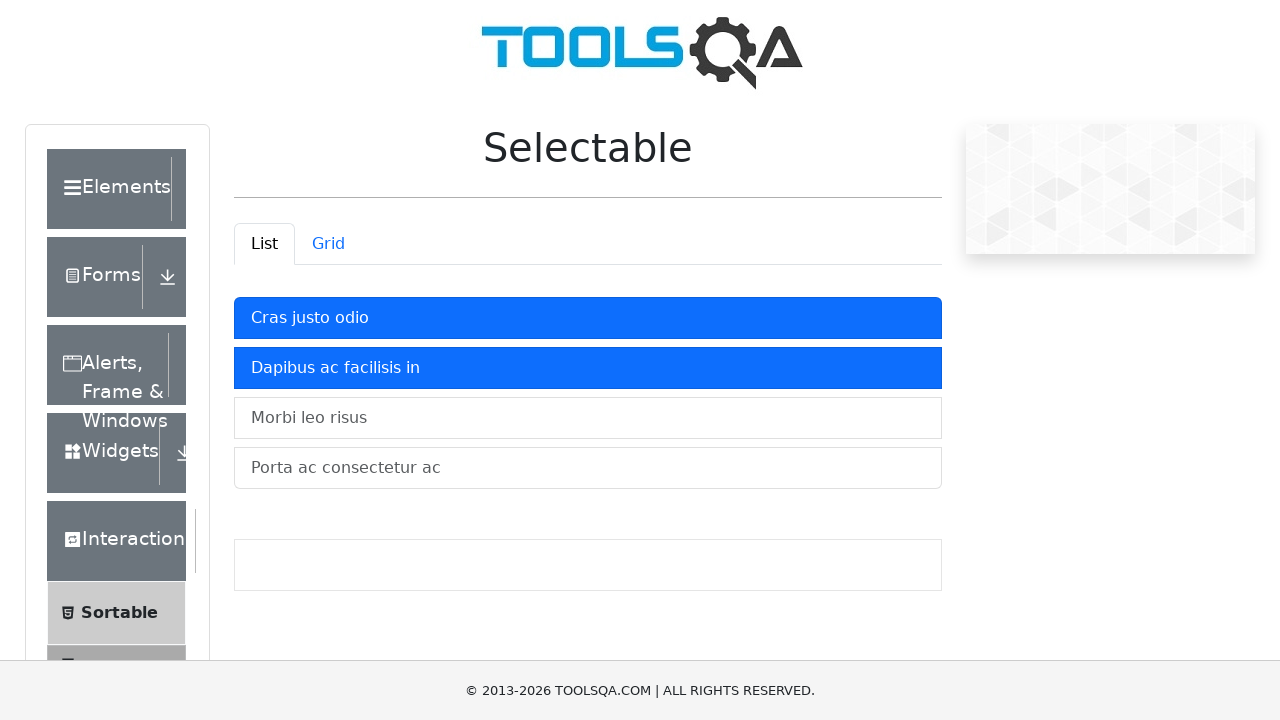

Clicked item 3 while holding Control at (588, 418) on #verticalListContainer>li >> nth=2
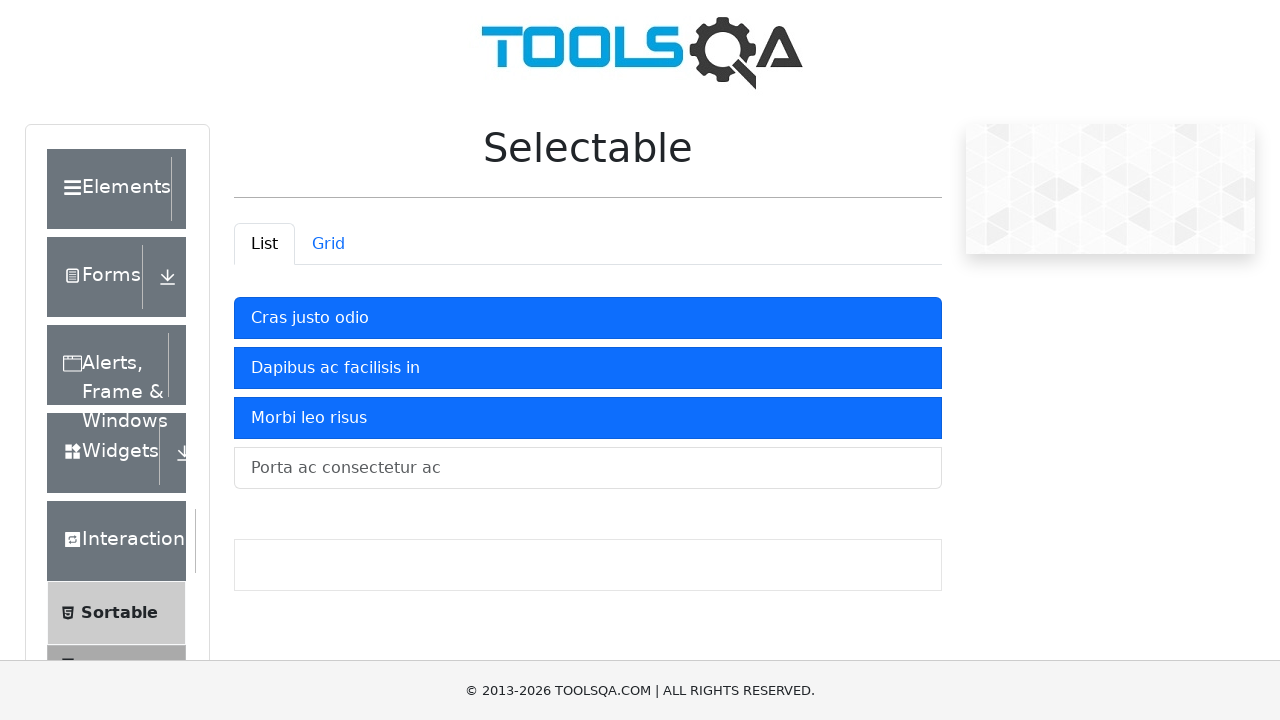

Clicked item 2 again to deselect it at (588, 368) on #verticalListContainer>li >> nth=1
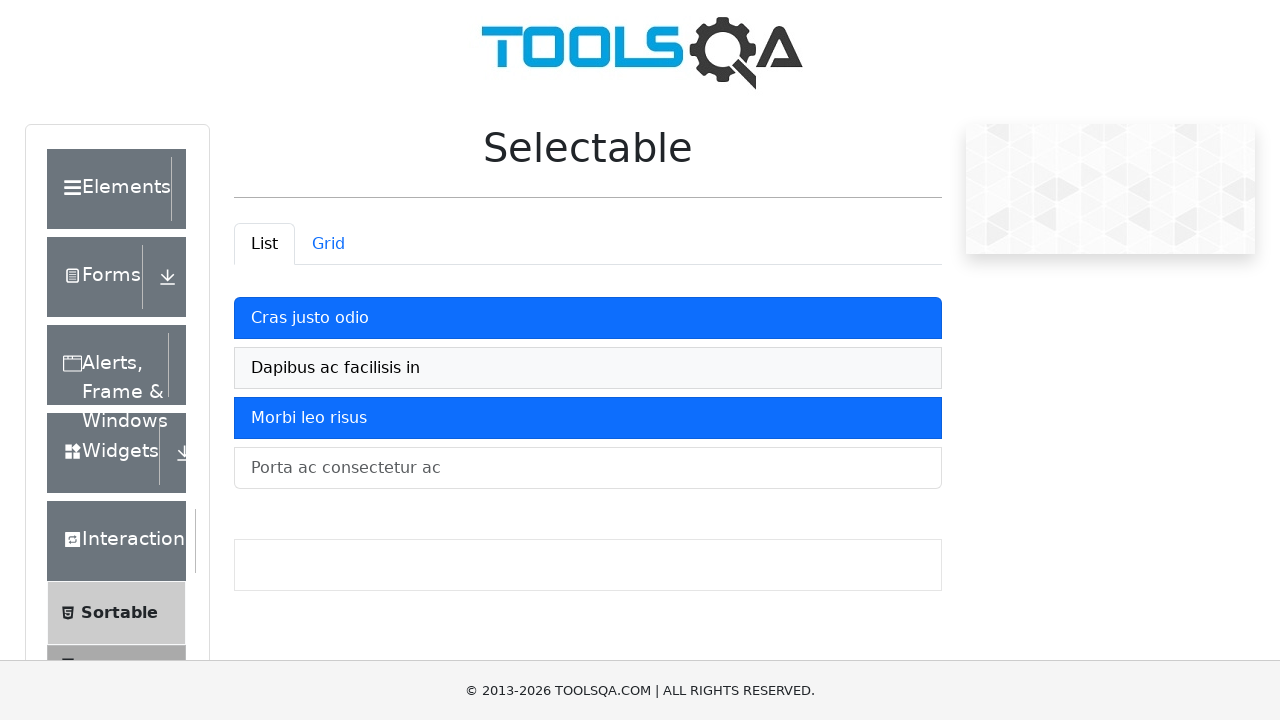

Released Control key
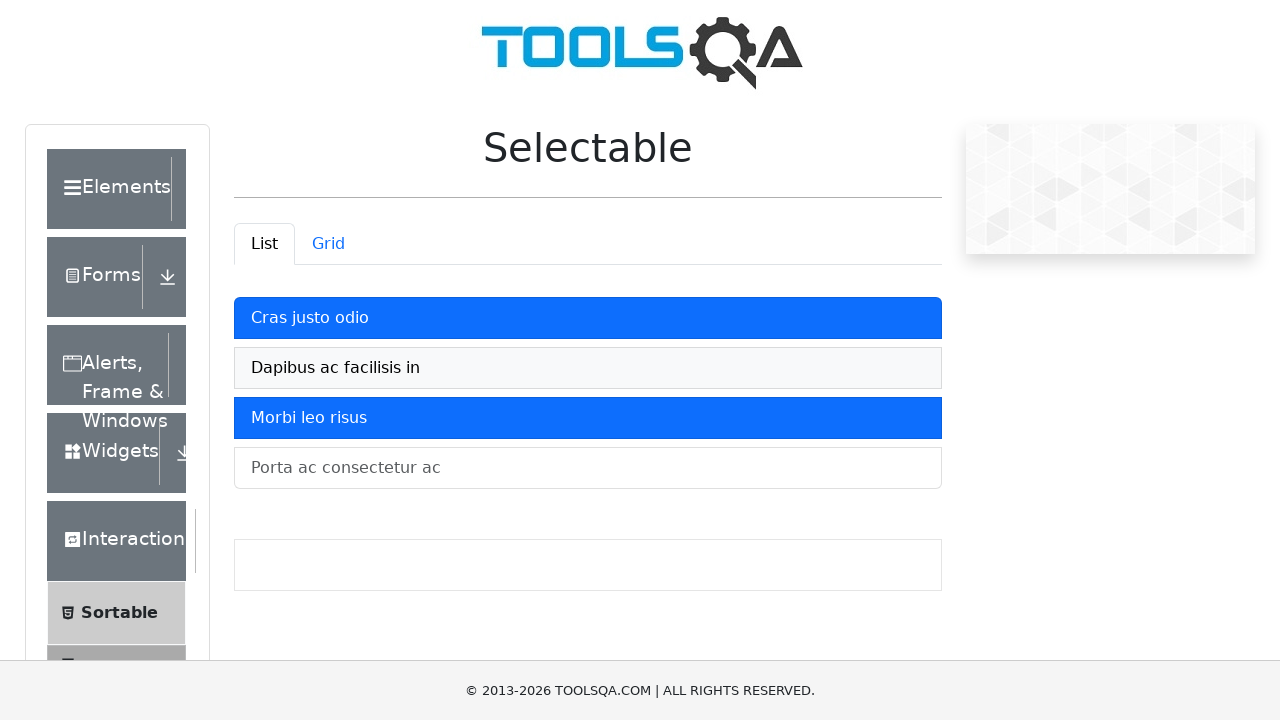

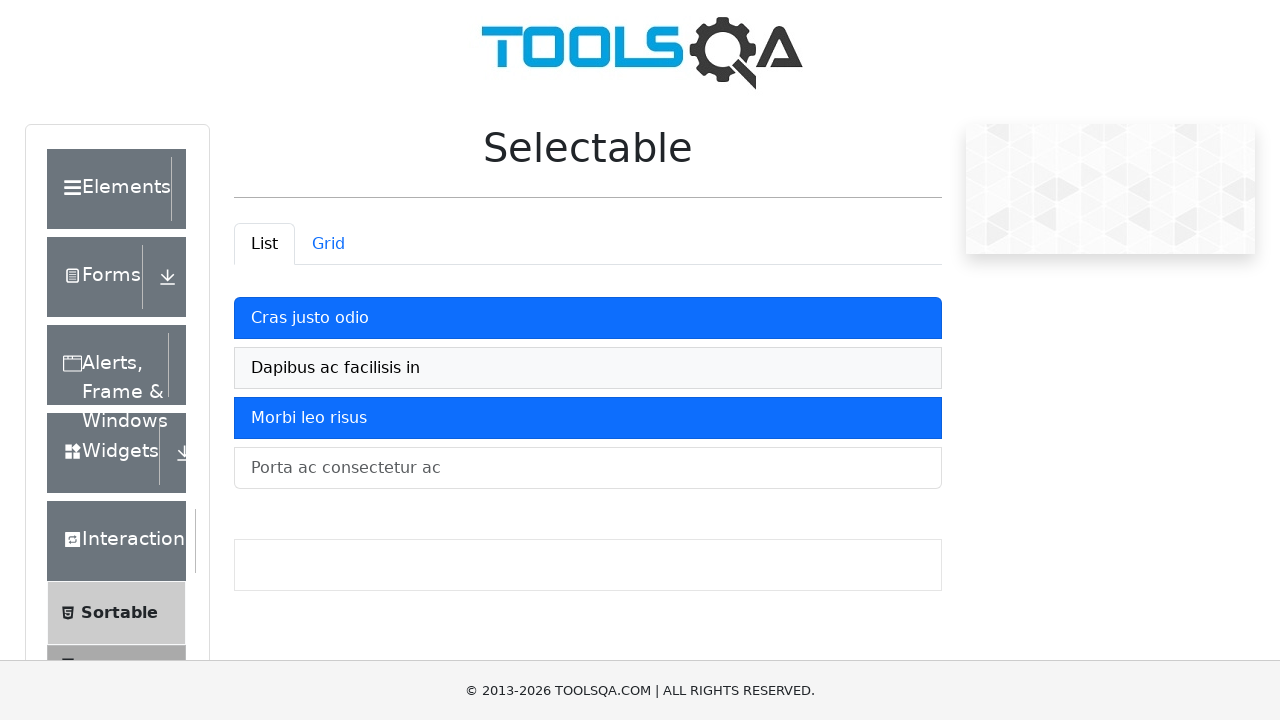